Tests the Disappearing Elements page by clicking on the link and then refreshing the page until all 5 list elements appear (demonstrating dynamic element handling)

Starting URL: http://the-internet.herokuapp.com/

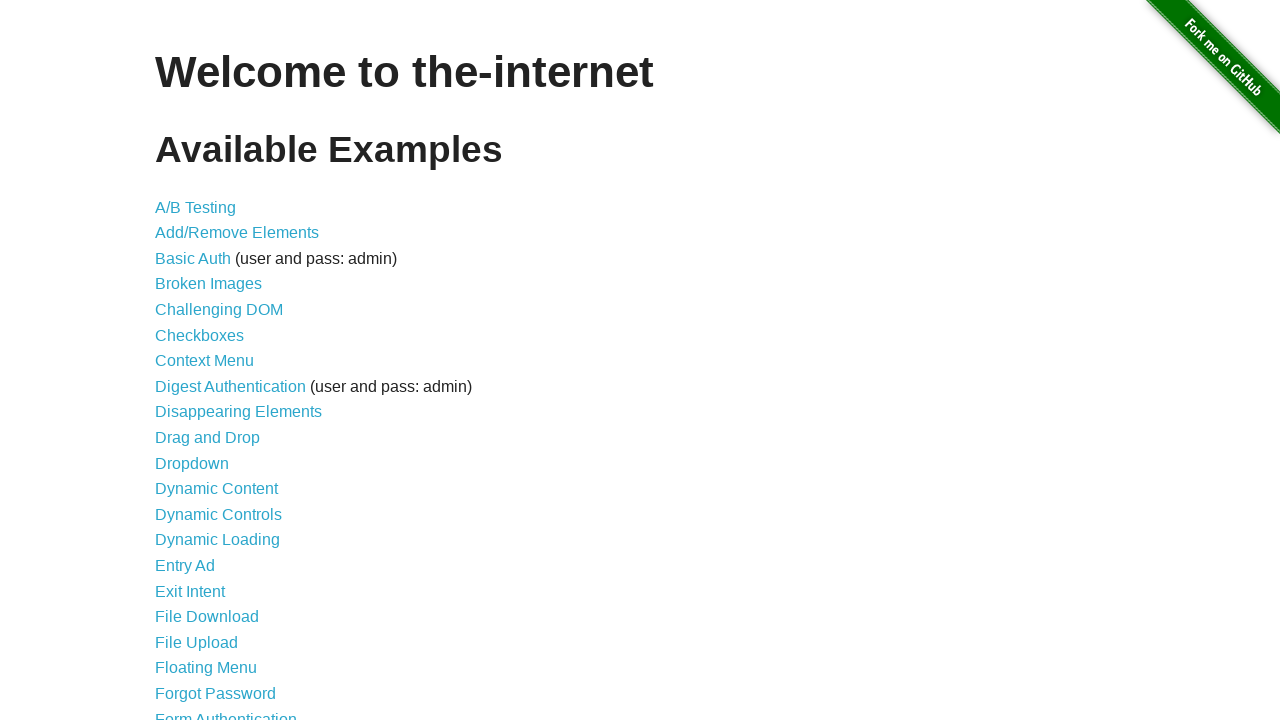

Clicked on 'Disappearing Elements' link at (238, 412) on text=Disappearing Elements
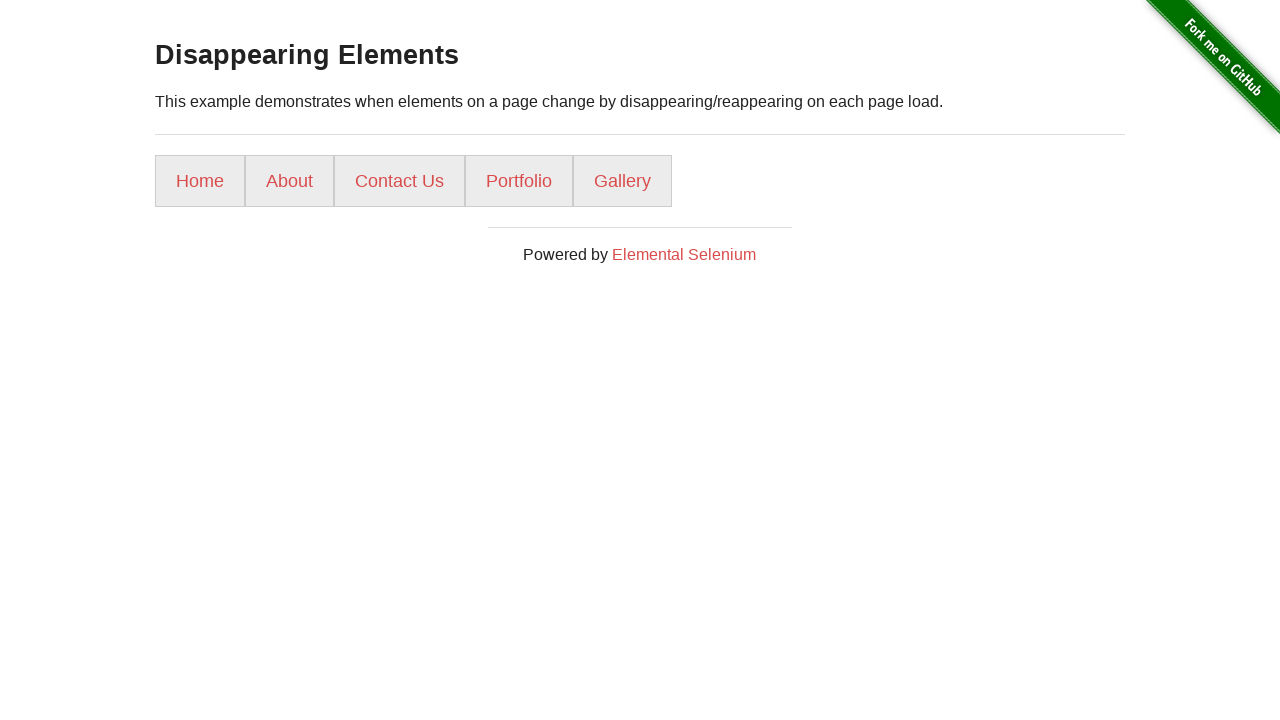

Waited for list elements to load
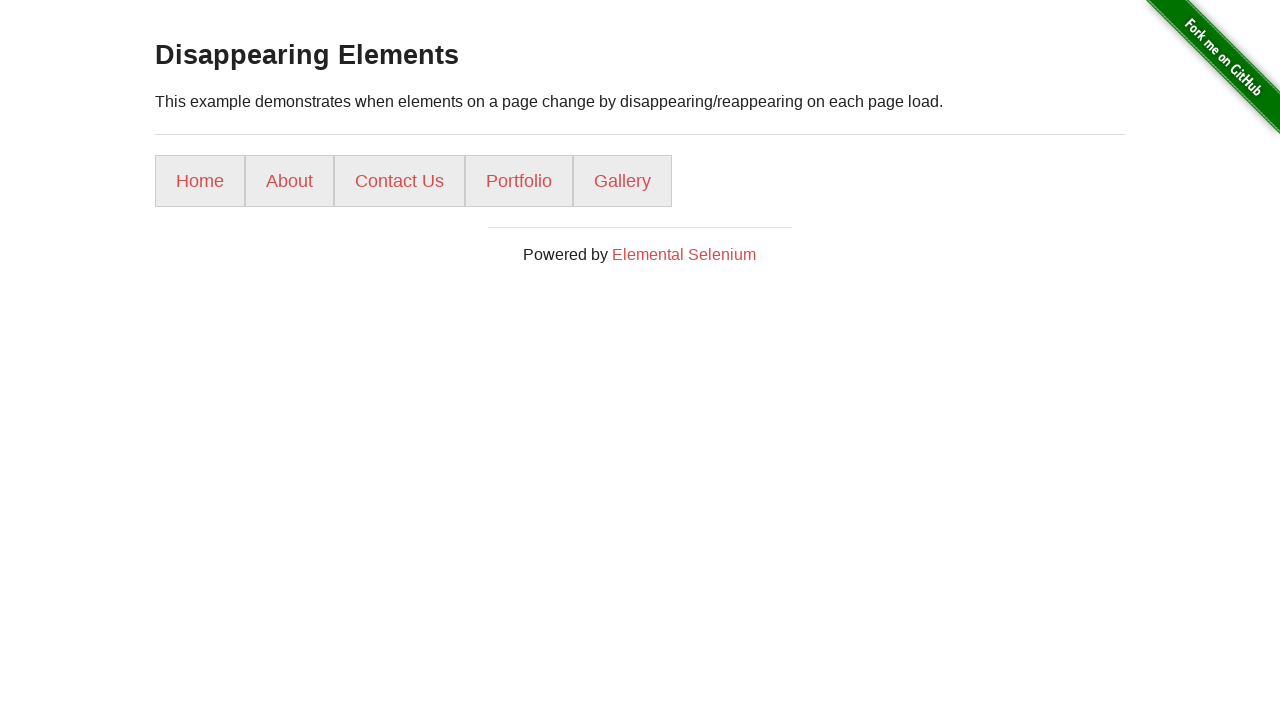

Found 5 list elements
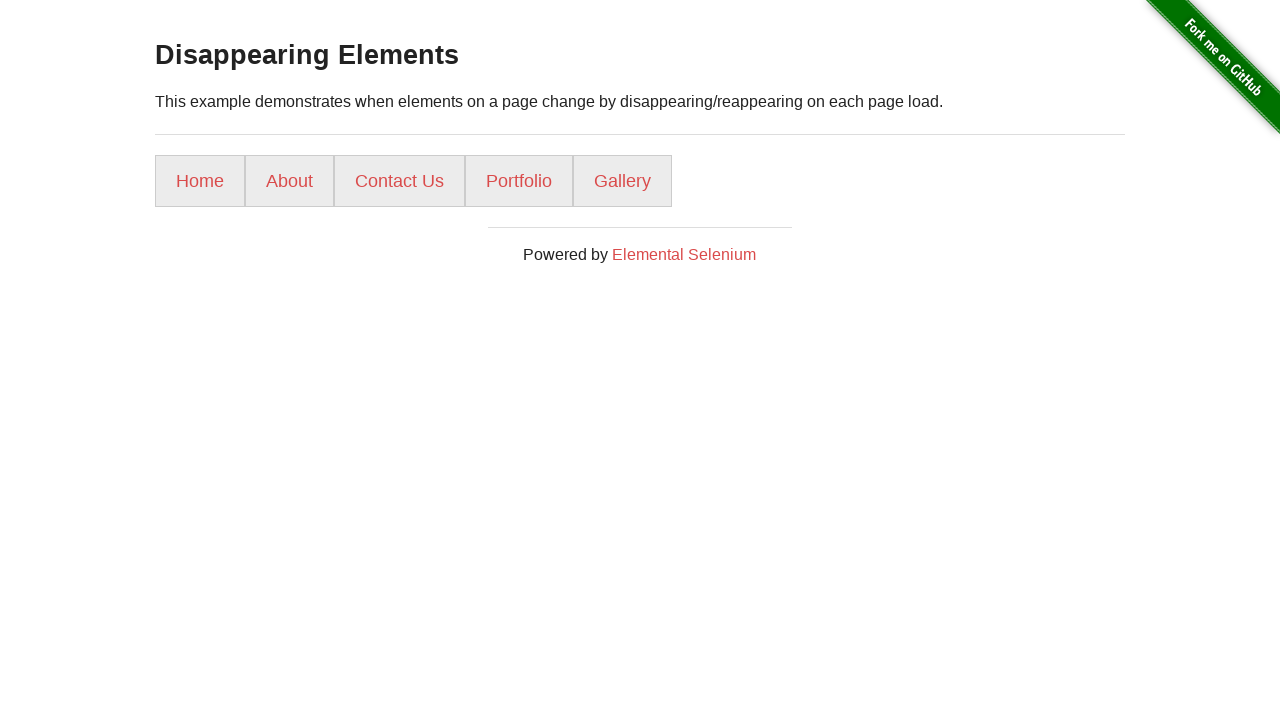

Verified that all 5 list elements are present
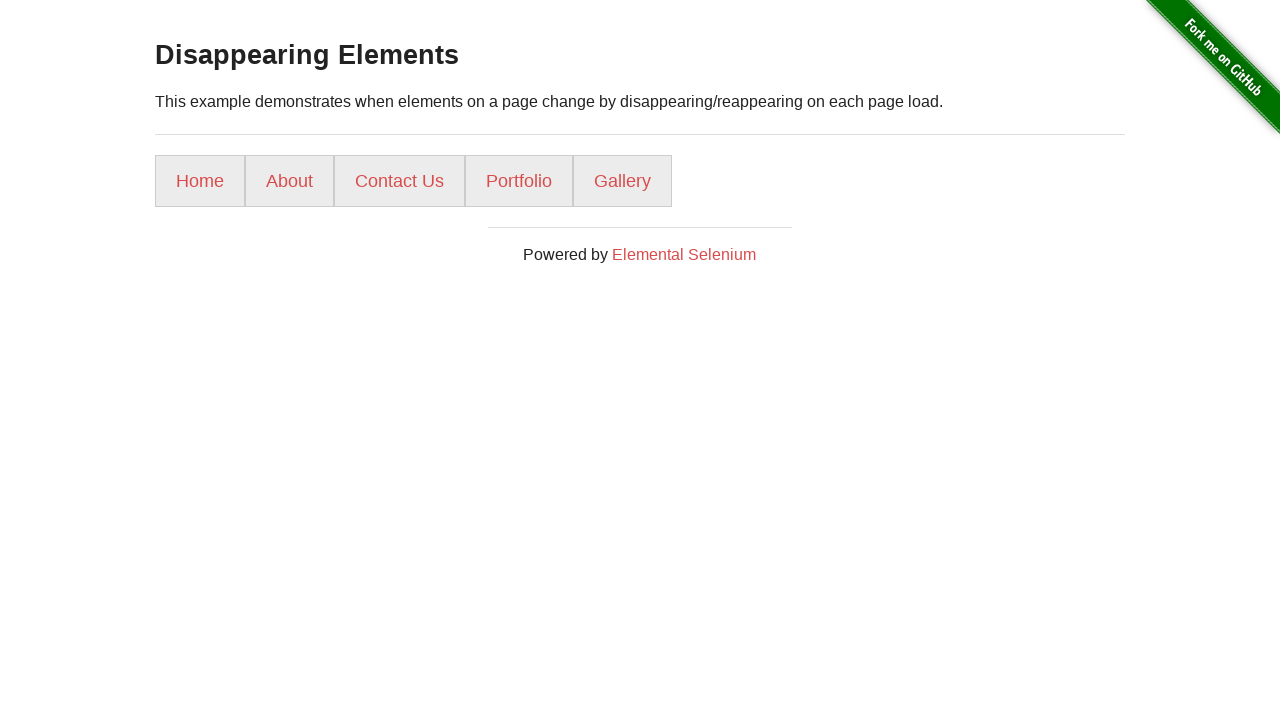

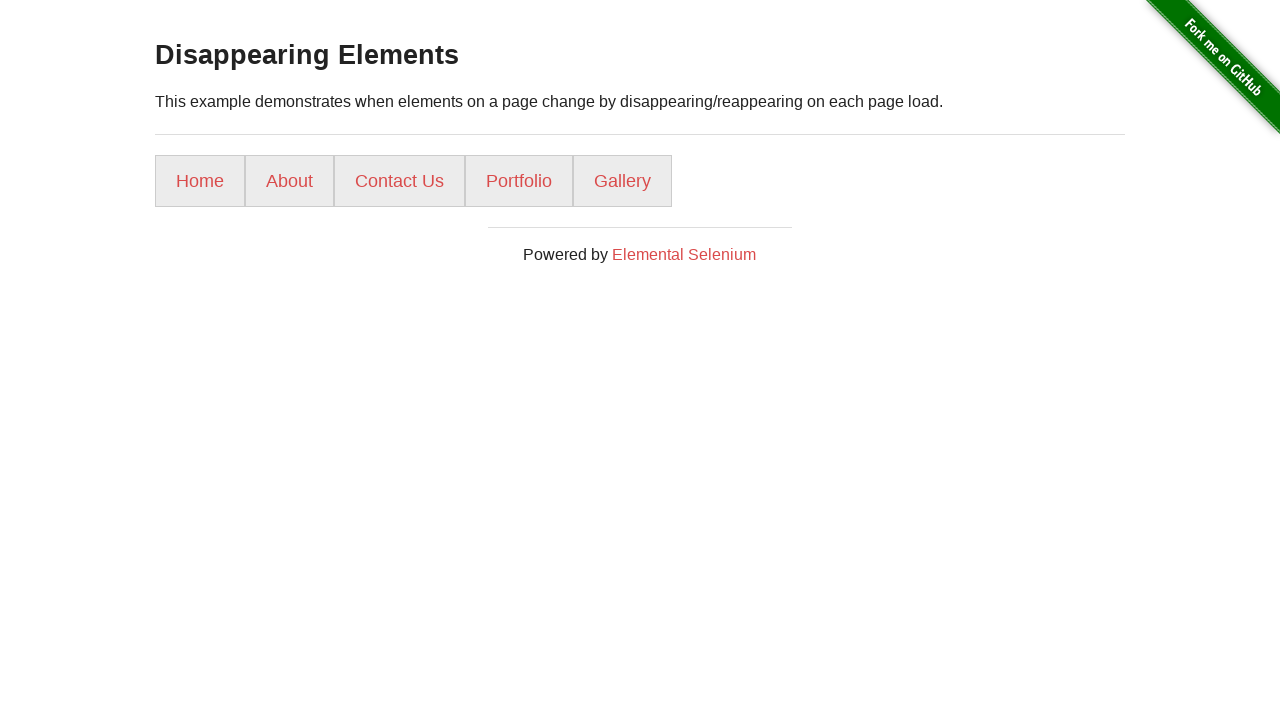